Tests that a zip code with letters shows an error

Starting URL: https://www.sharelane.com/cgi-bin/register.py

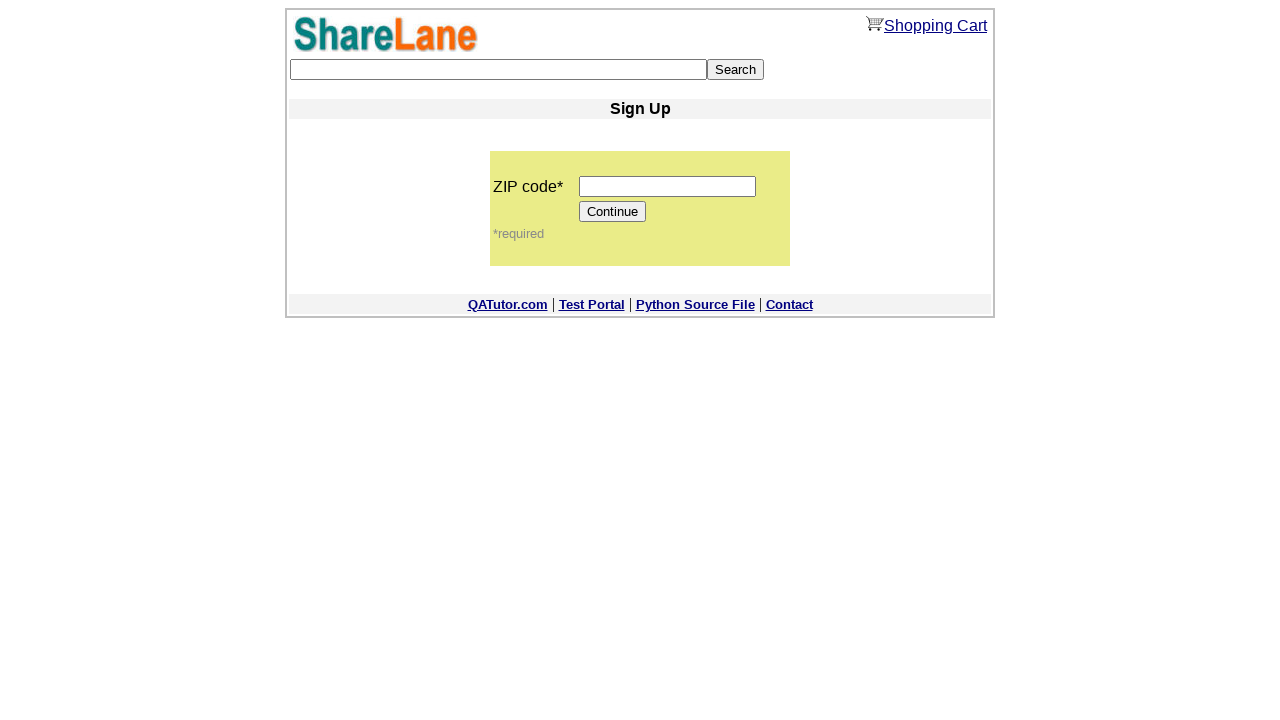

Navigated to ShareLane registration page
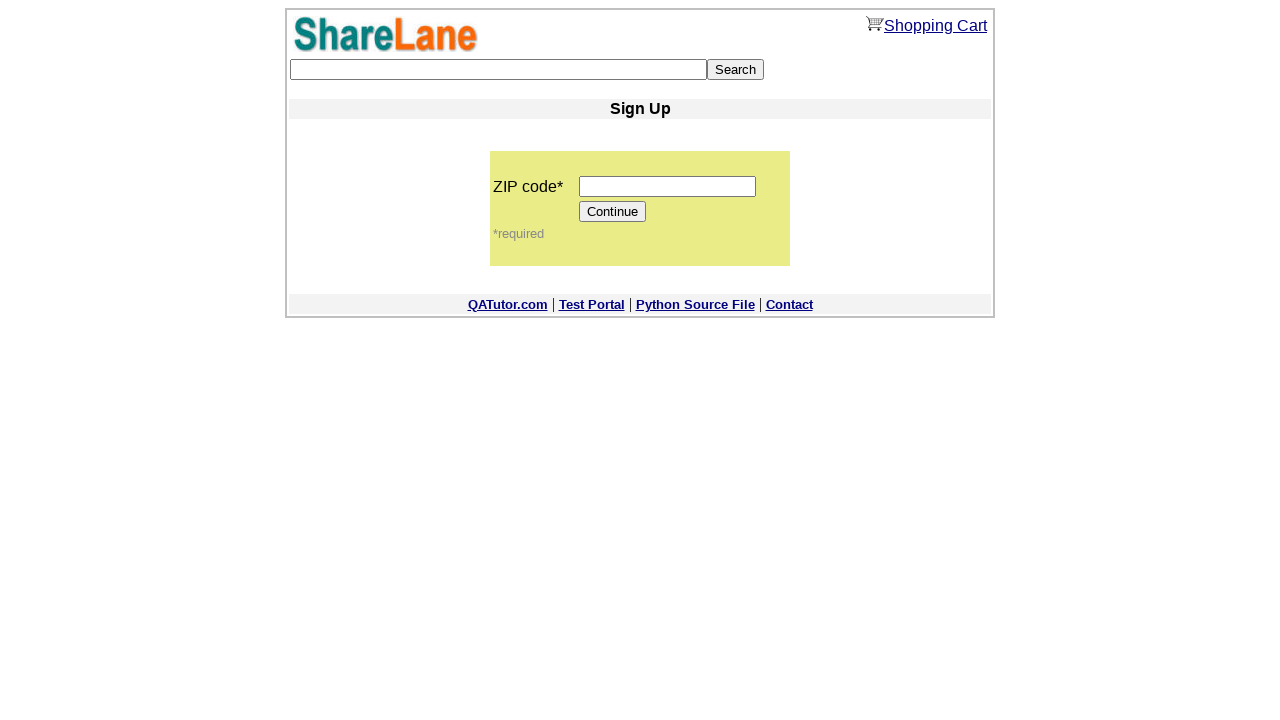

Filled zip code field with invalid value 'aaaaa' (letters instead of digits) on input[name='zip_code']
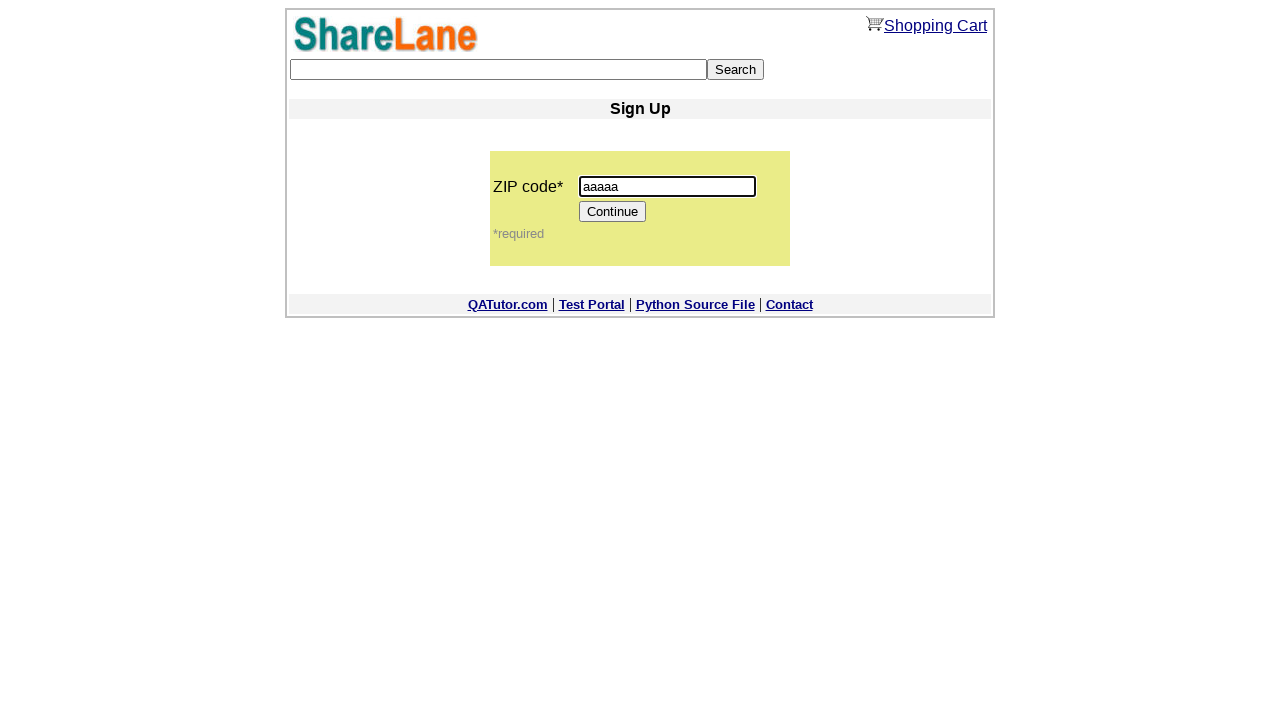

Clicked Continue button to submit form with invalid zip code at (613, 212) on [value='Continue']
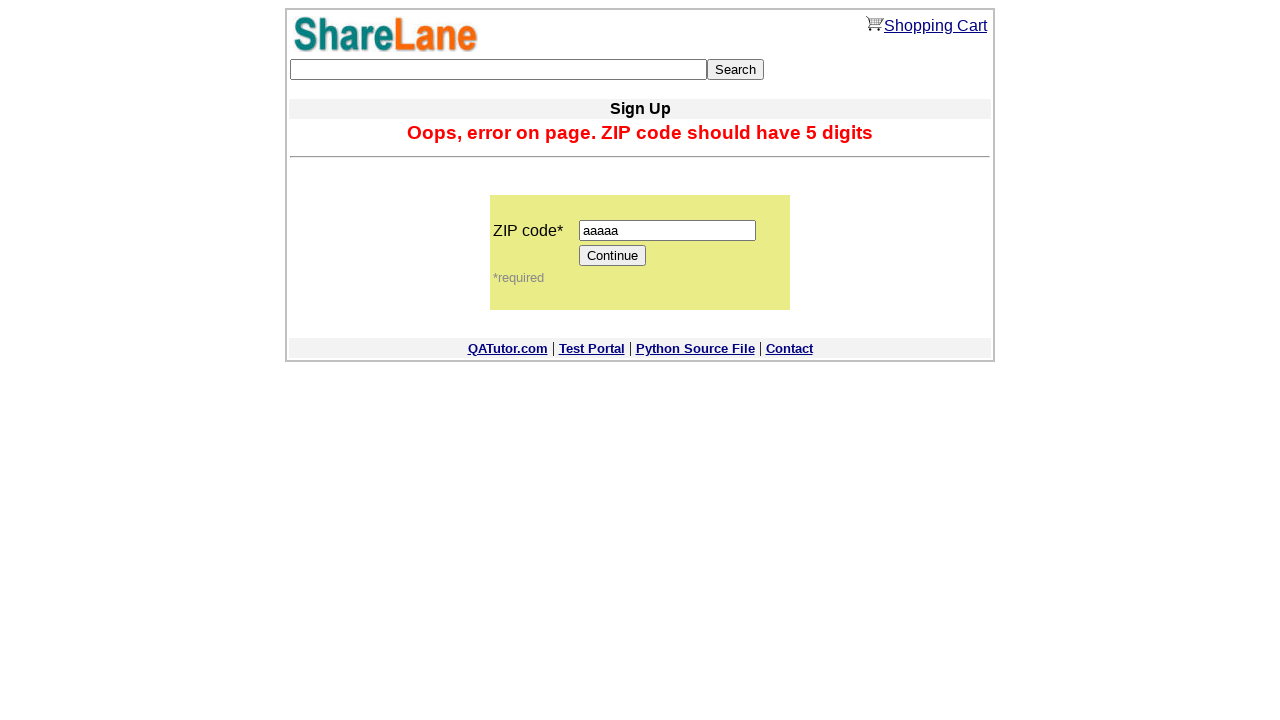

Error message element loaded on page
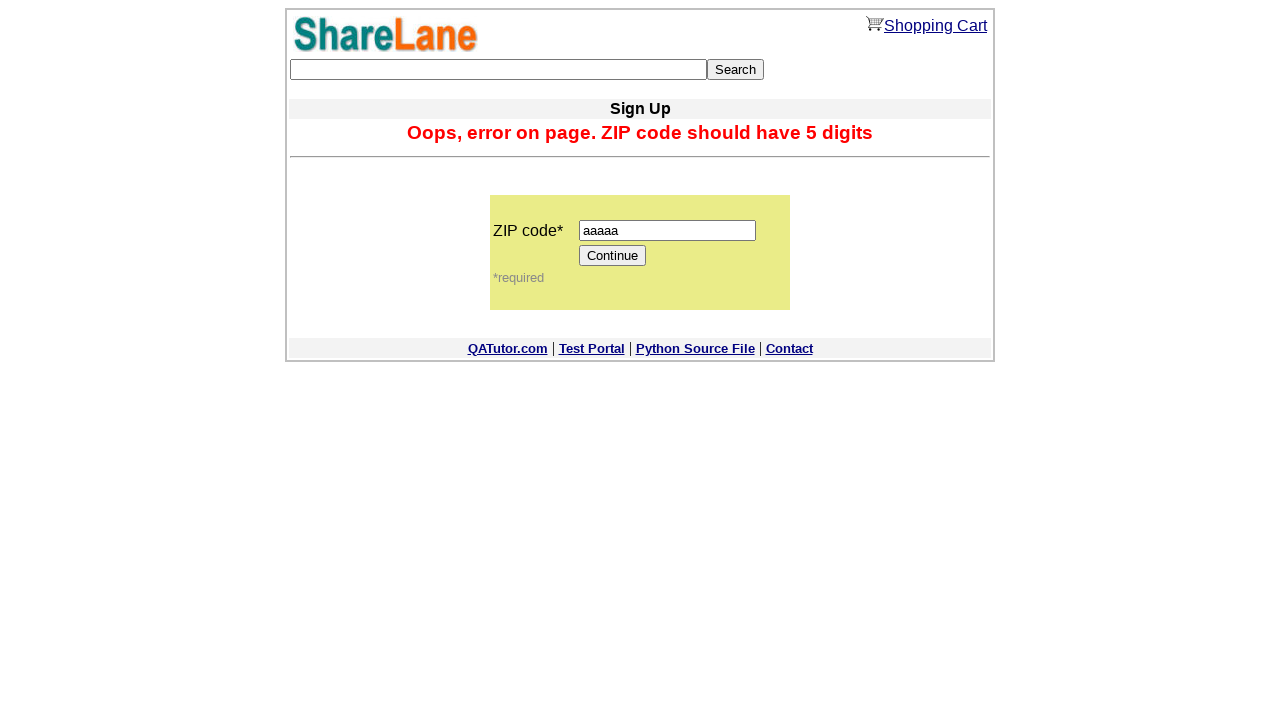

Verified error message displays correct validation message for invalid zip code
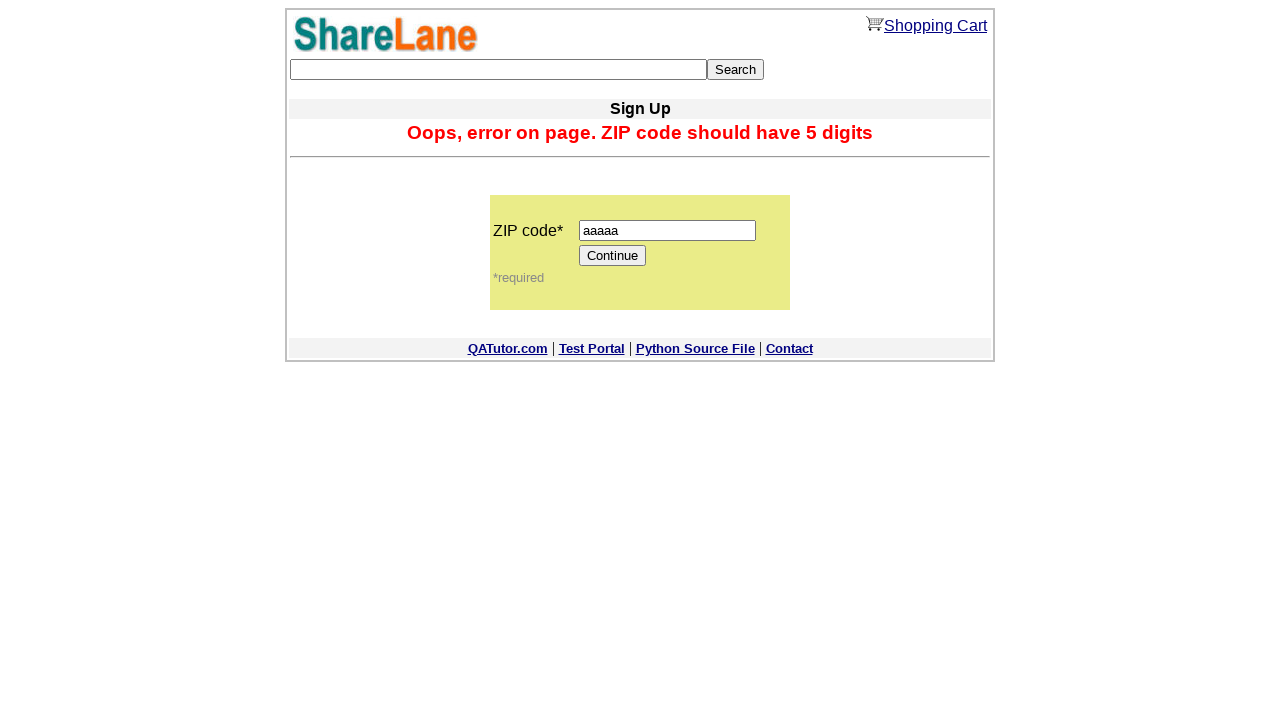

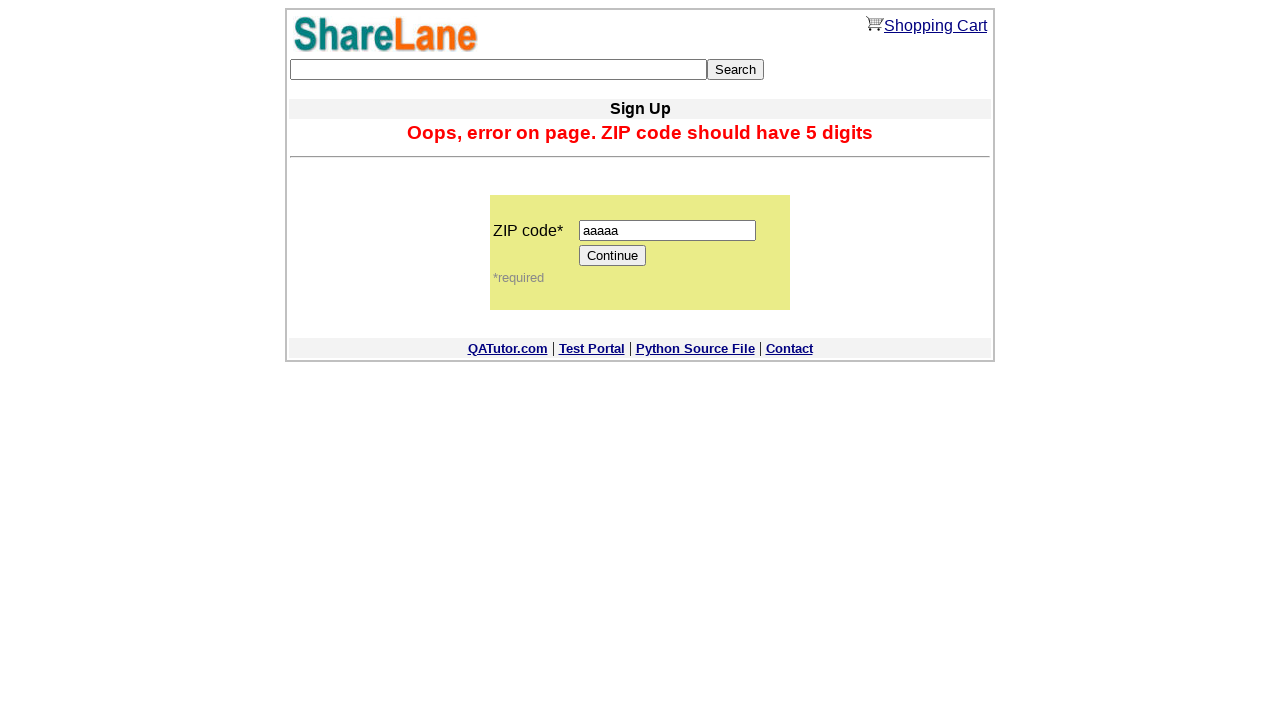